Verifies that the home page is visible by checking if the home icon is displayed

Starting URL: http://automationexercise.com

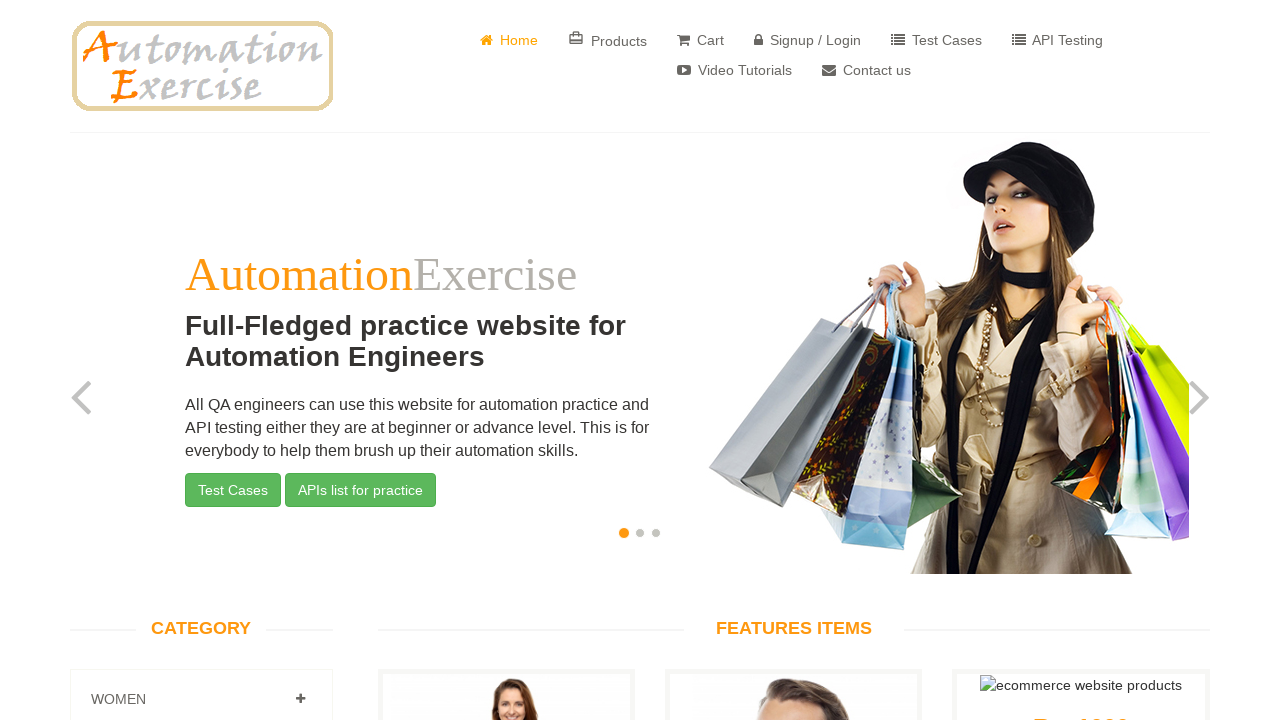

Waited for home icon to be visible
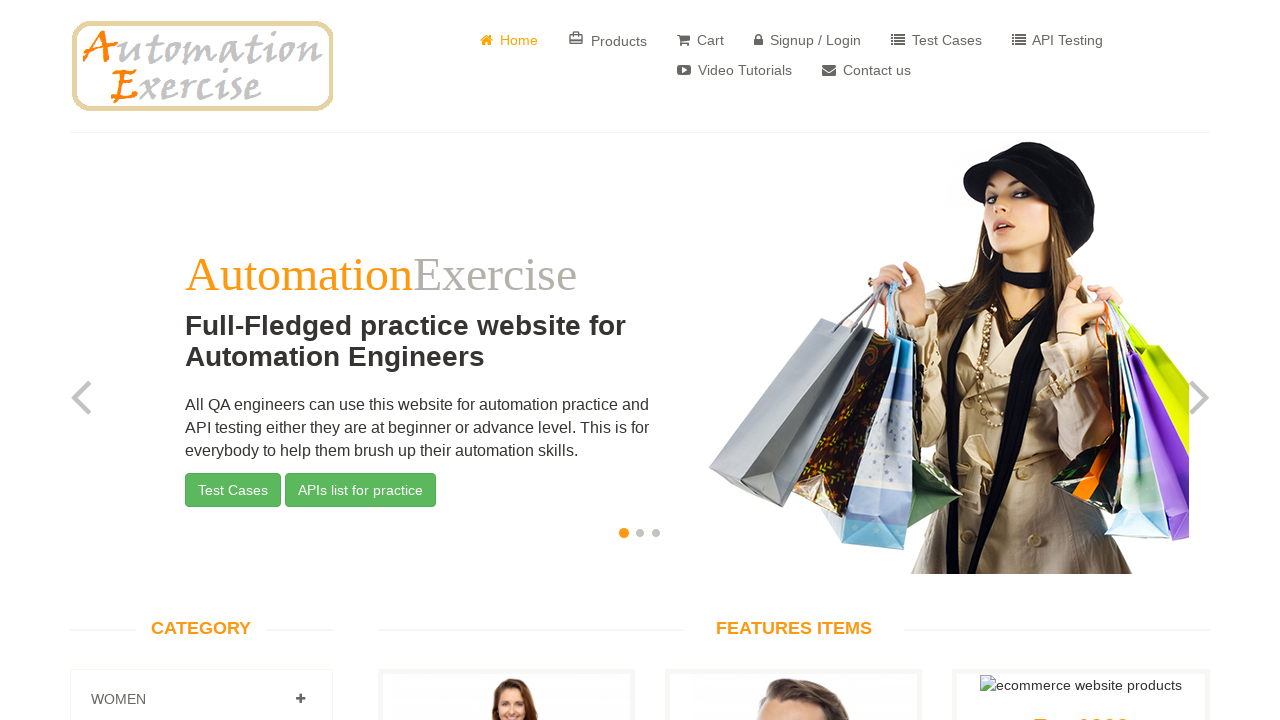

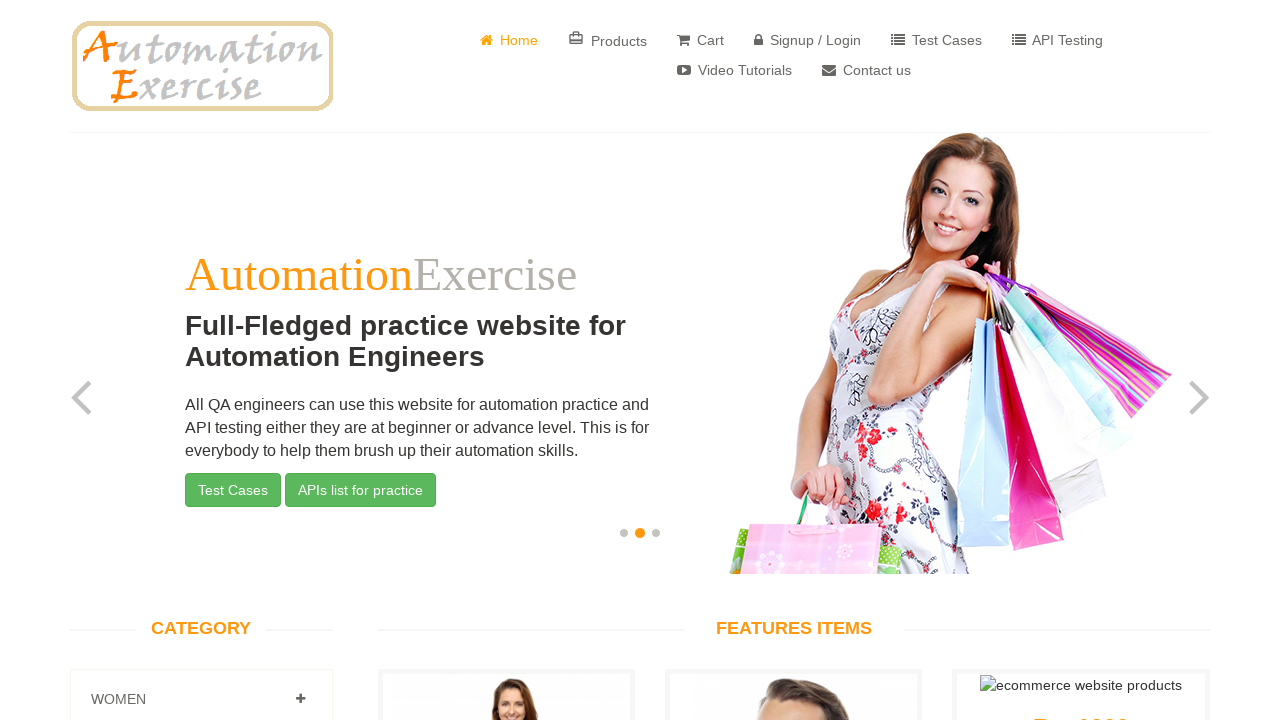